Tests filtering to display all items after filtering by other criteria

Starting URL: https://demo.playwright.dev/todomvc

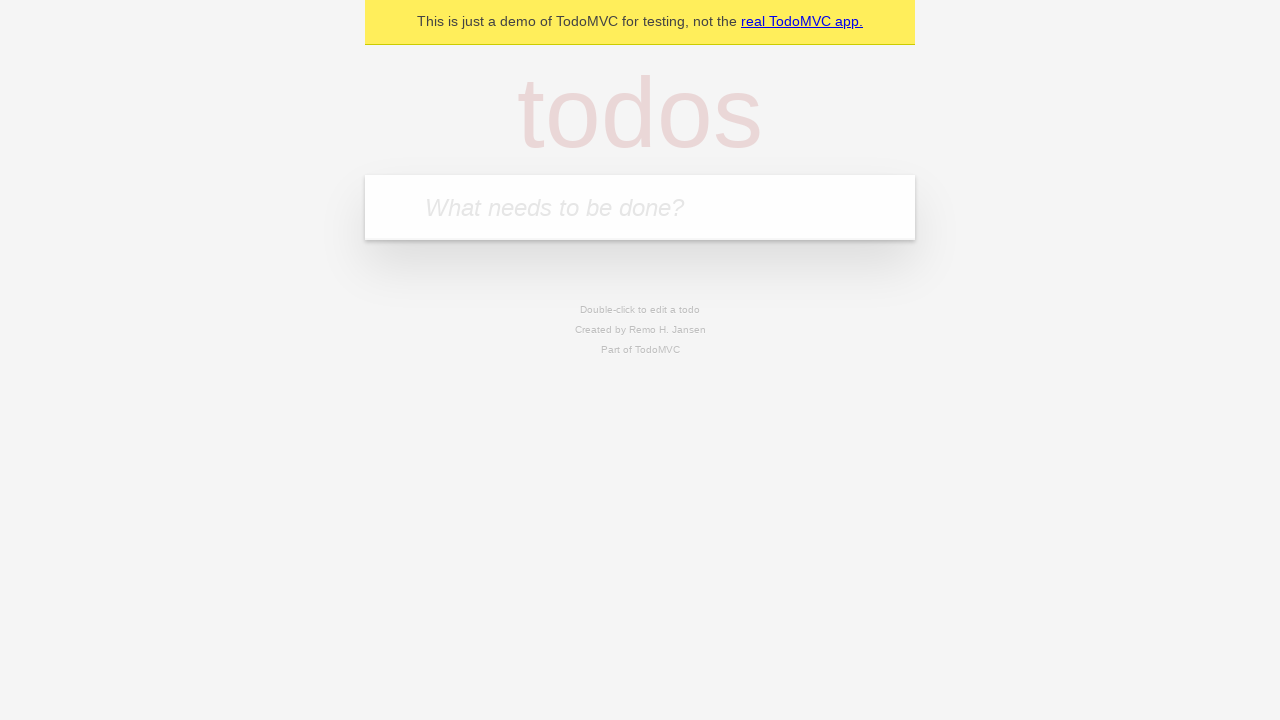

Filled todo input with 'watch deck the halls' on internal:attr=[placeholder="What needs to be done?"i]
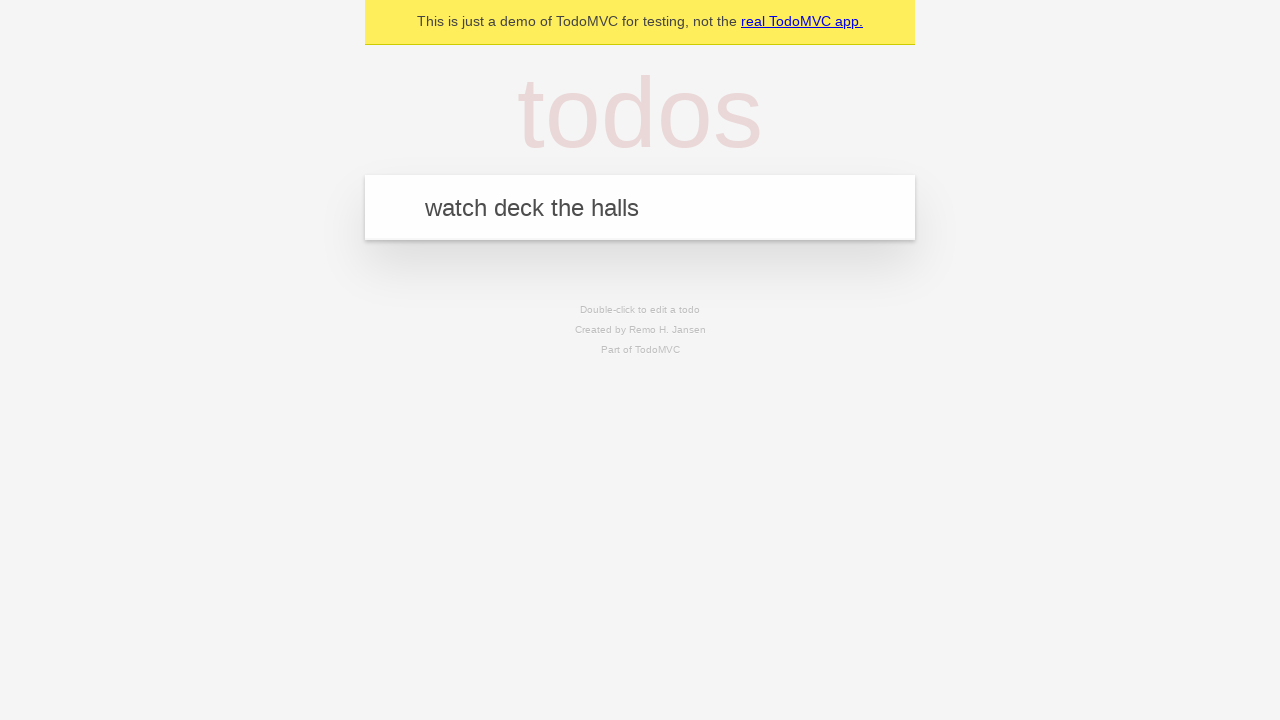

Pressed Enter to create todo 'watch deck the halls' on internal:attr=[placeholder="What needs to be done?"i]
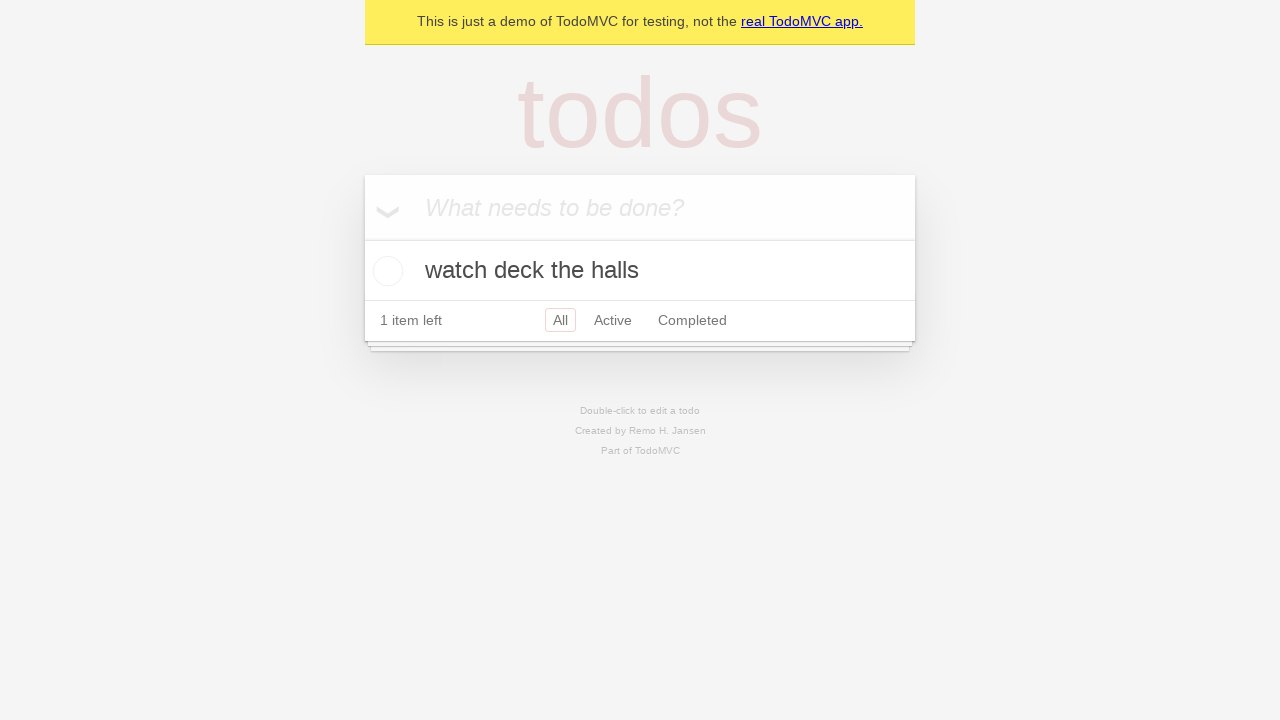

Filled todo input with 'feed the cat' on internal:attr=[placeholder="What needs to be done?"i]
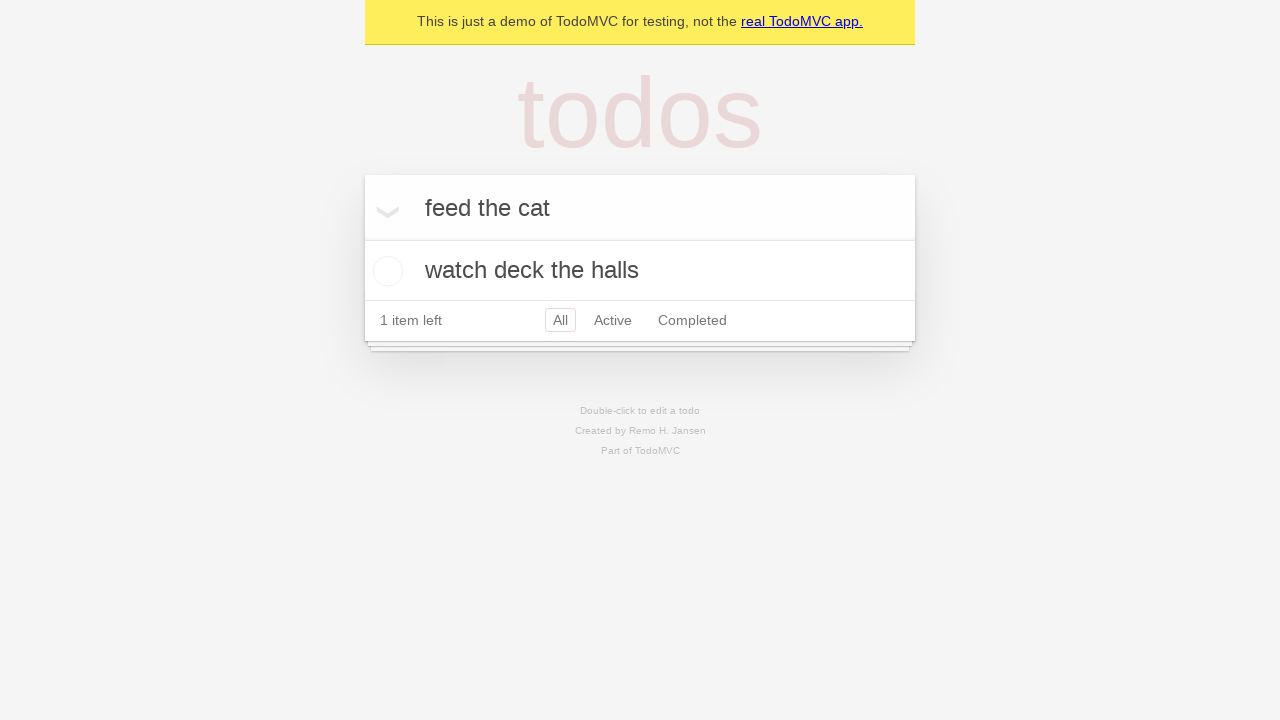

Pressed Enter to create todo 'feed the cat' on internal:attr=[placeholder="What needs to be done?"i]
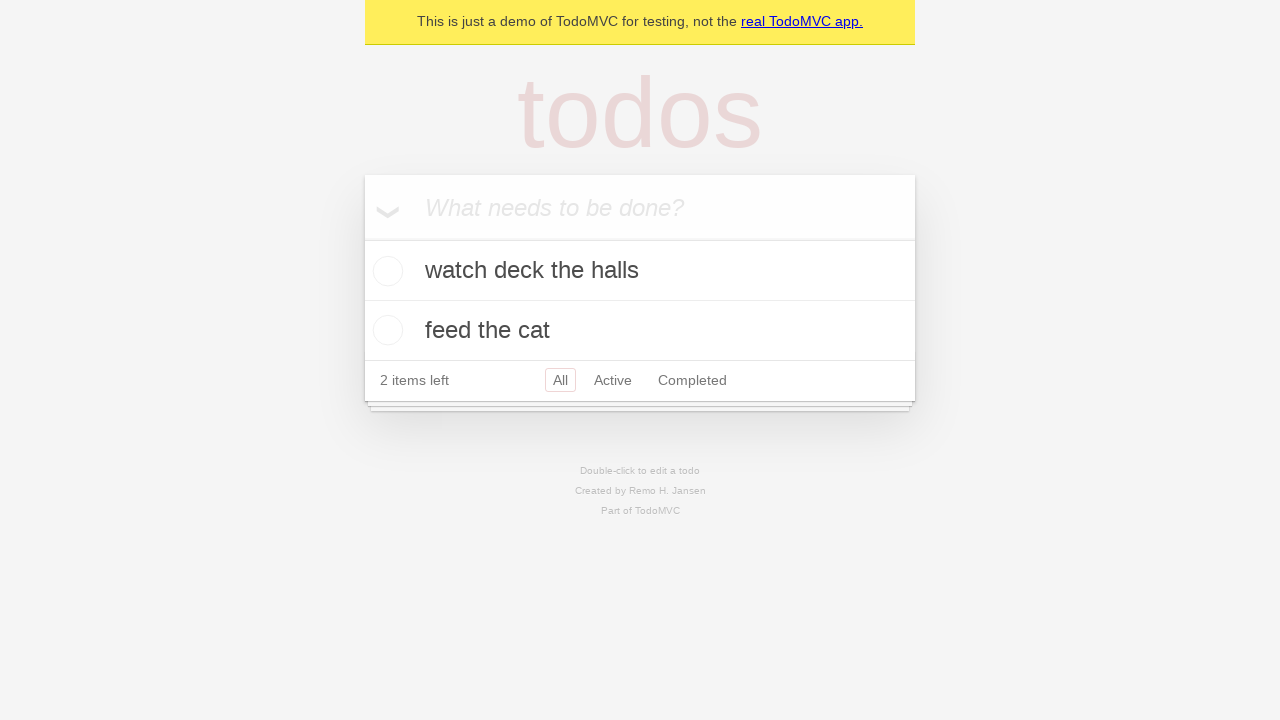

Filled todo input with 'book a doctors appointment' on internal:attr=[placeholder="What needs to be done?"i]
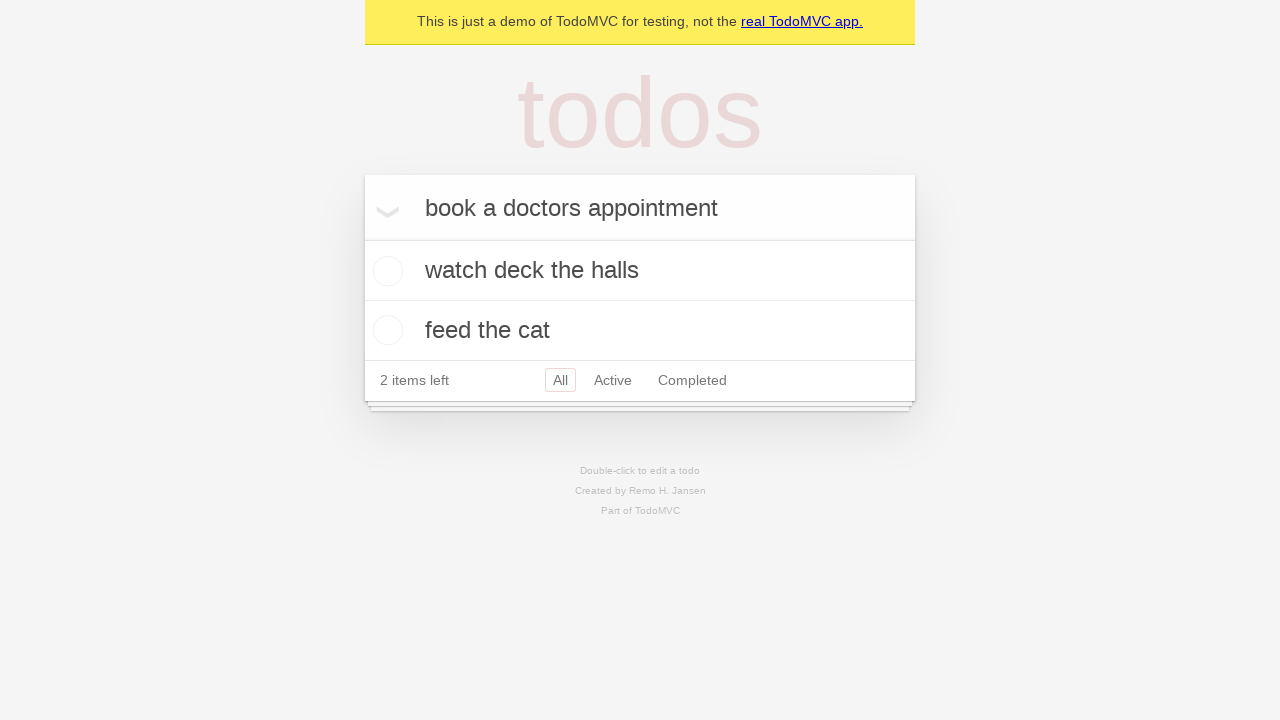

Pressed Enter to create todo 'book a doctors appointment' on internal:attr=[placeholder="What needs to be done?"i]
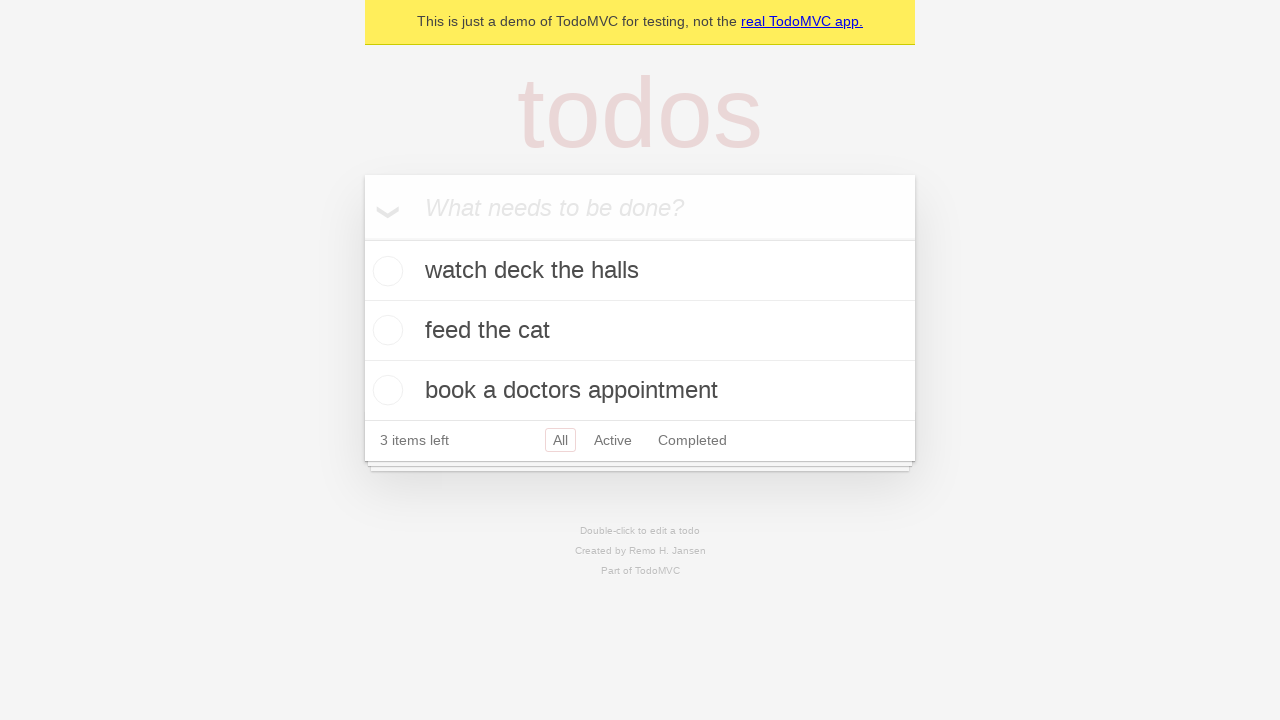

Waited for todo items to appear
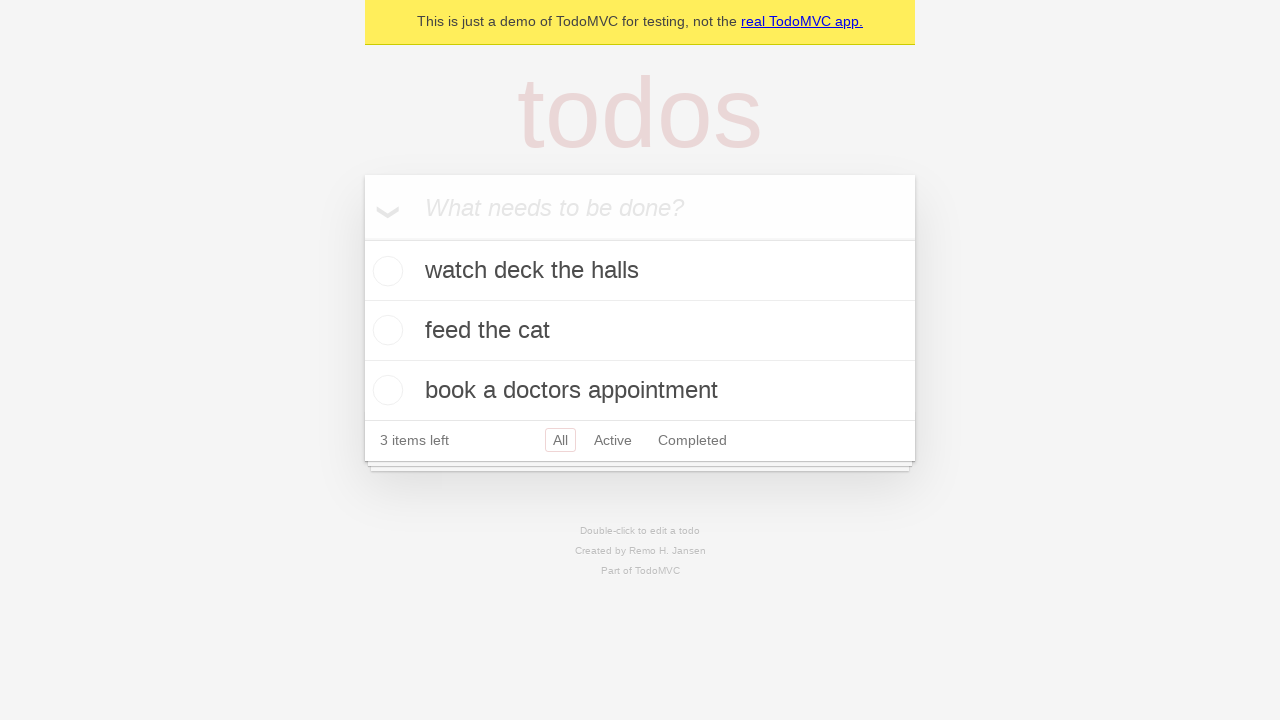

Checked the second todo item at (385, 330) on internal:testid=[data-testid="todo-item"s] >> nth=1 >> internal:role=checkbox
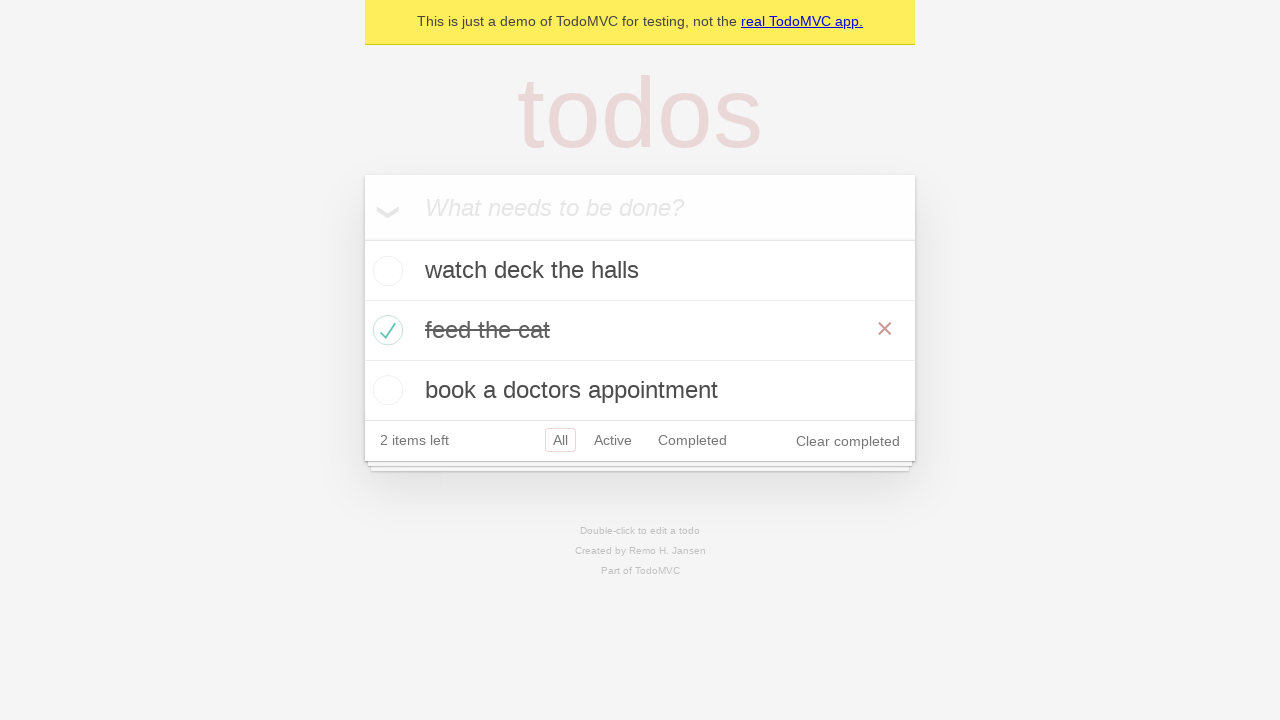

Clicked 'Active' filter to display only active todos at (613, 440) on internal:role=link[name="Active"i]
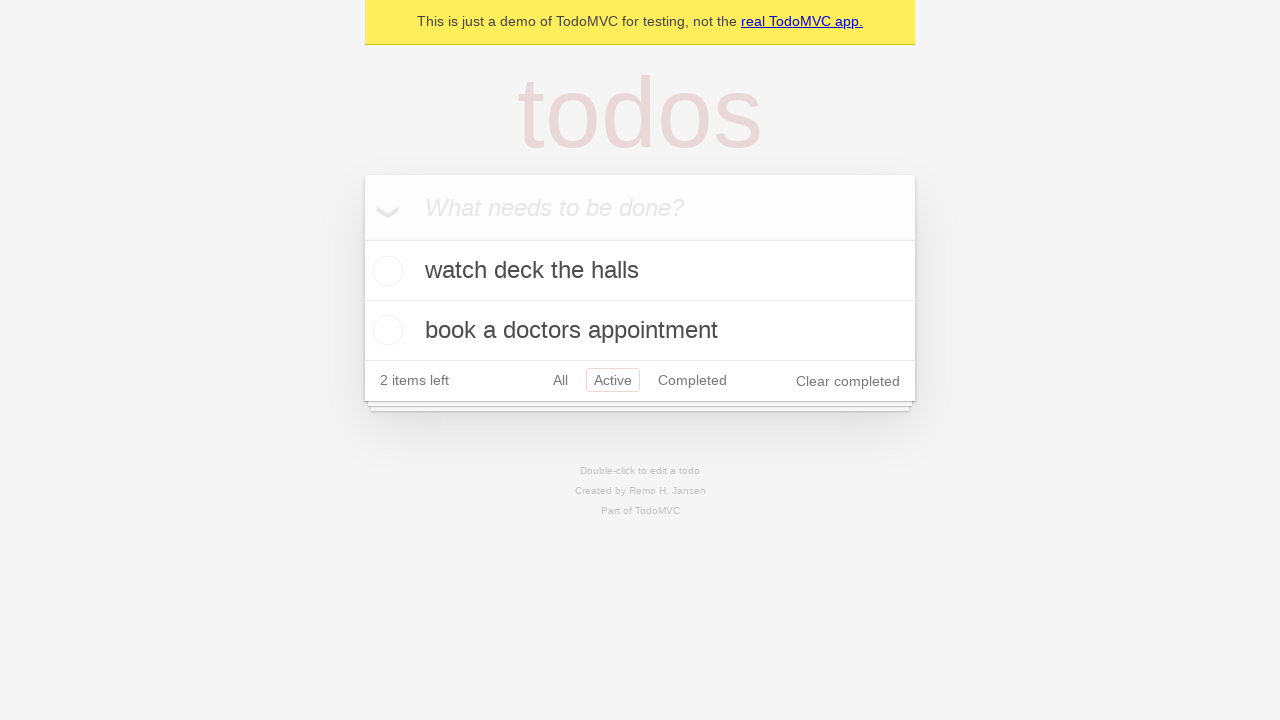

Clicked 'Completed' filter to display only completed todos at (692, 380) on internal:role=link[name="Completed"i]
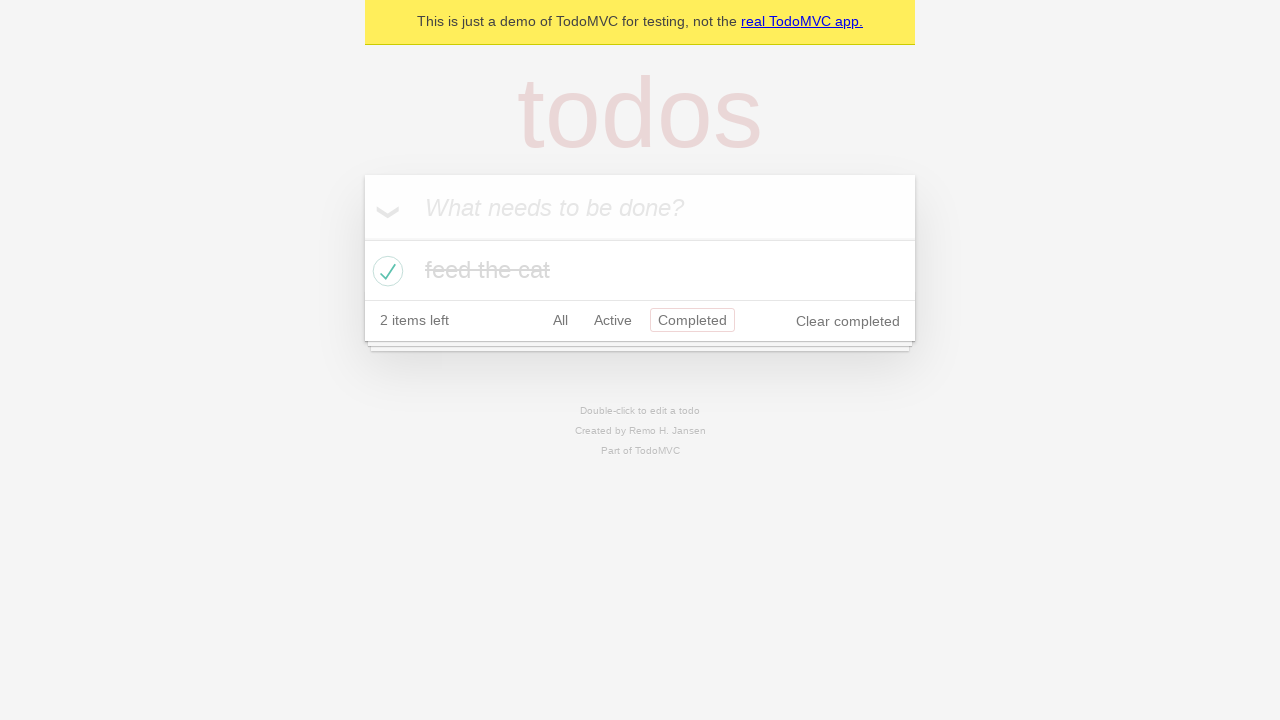

Clicked 'All' filter to display all items at (560, 320) on internal:role=link[name="All"i]
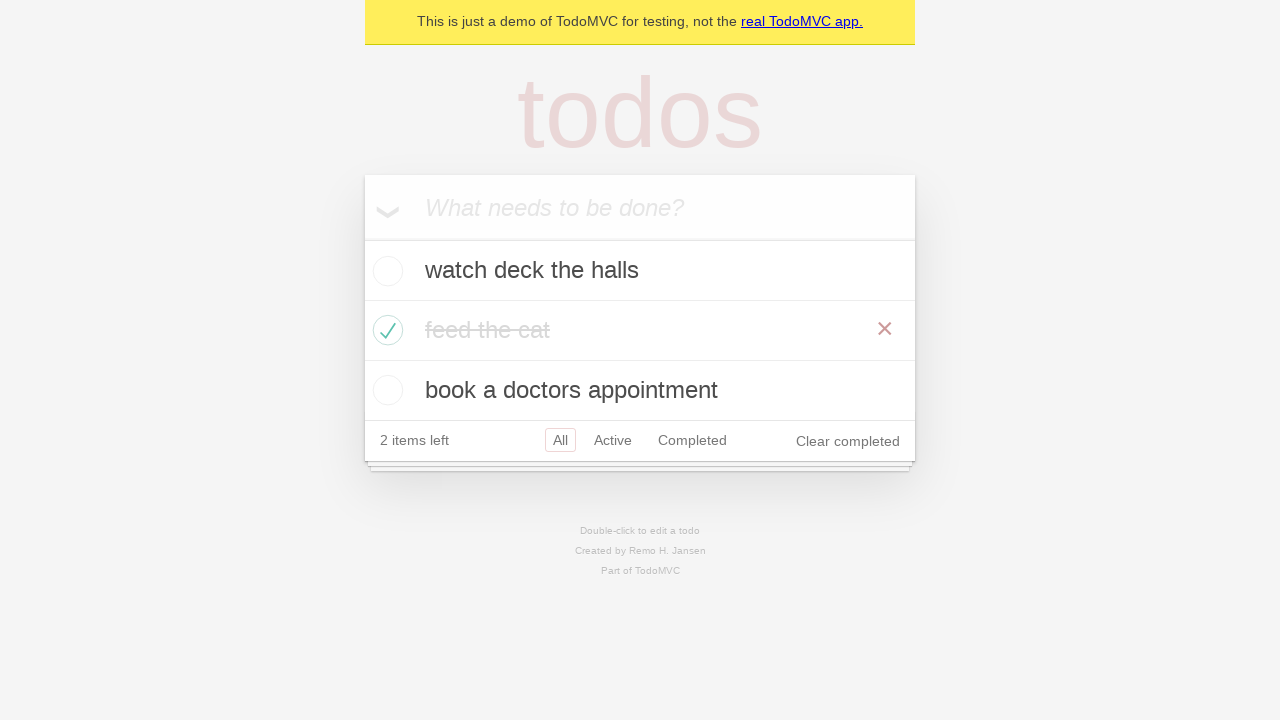

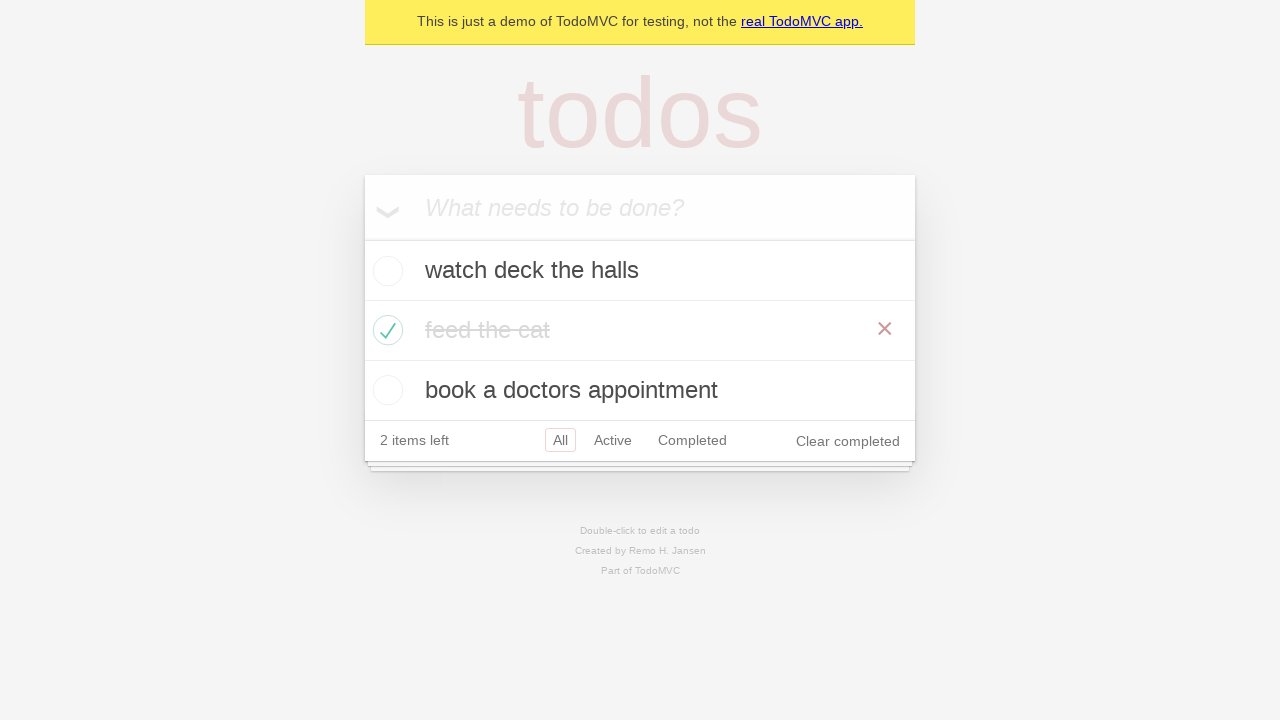